Tests radio button and checkbox interactions on a practice automation page by selecting radio buttons and checking all checkboxes

Starting URL: https://rahulshettyacademy.com/AutomationPractice/

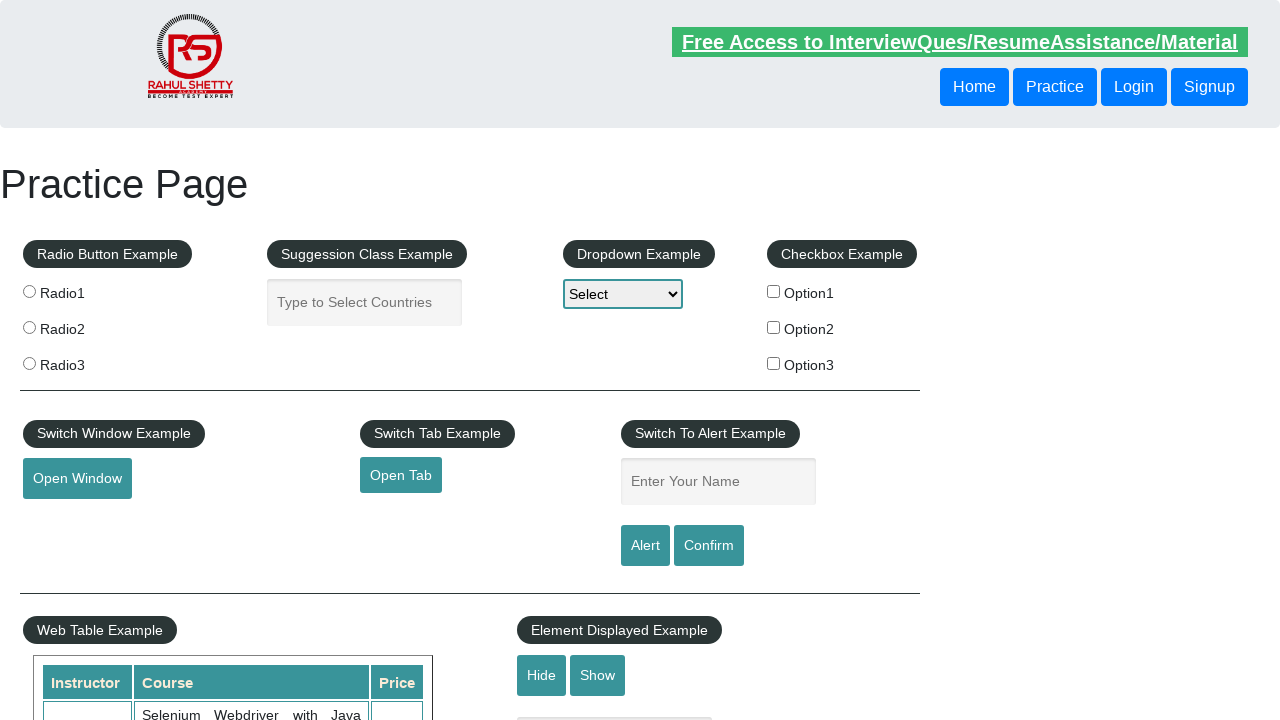

Navigated to automation practice page
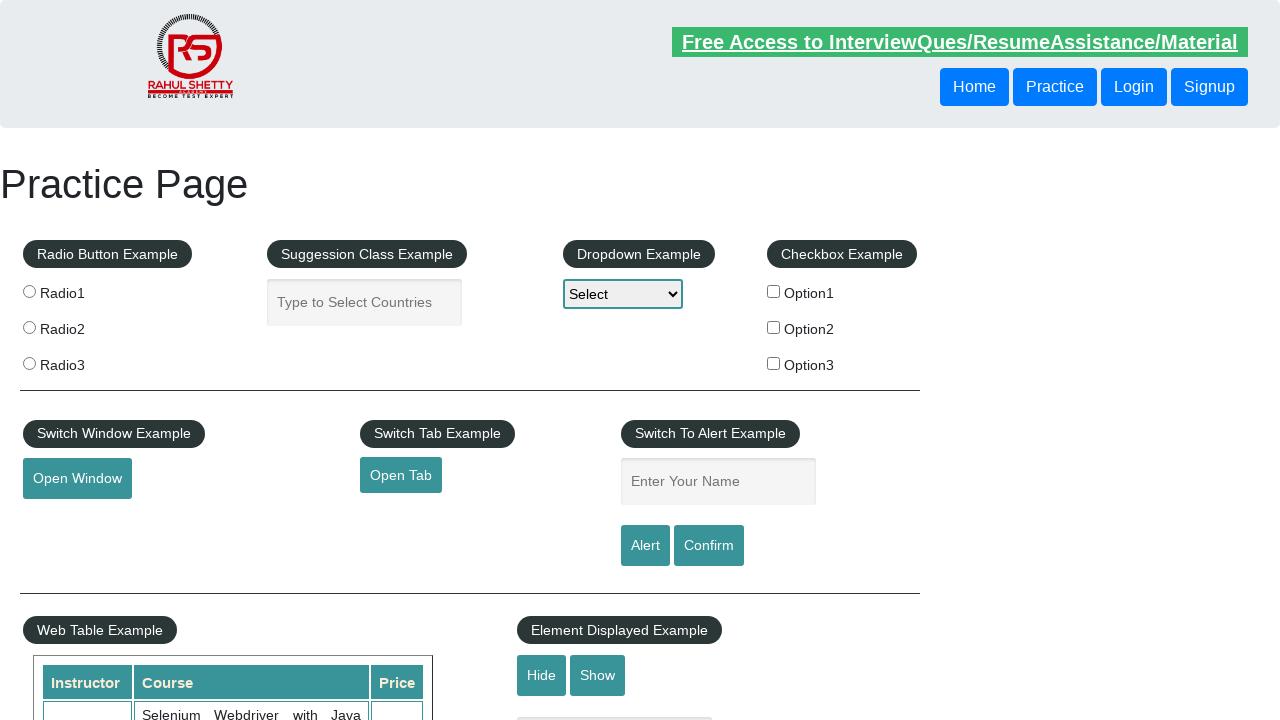

Located all radio buttons on the page
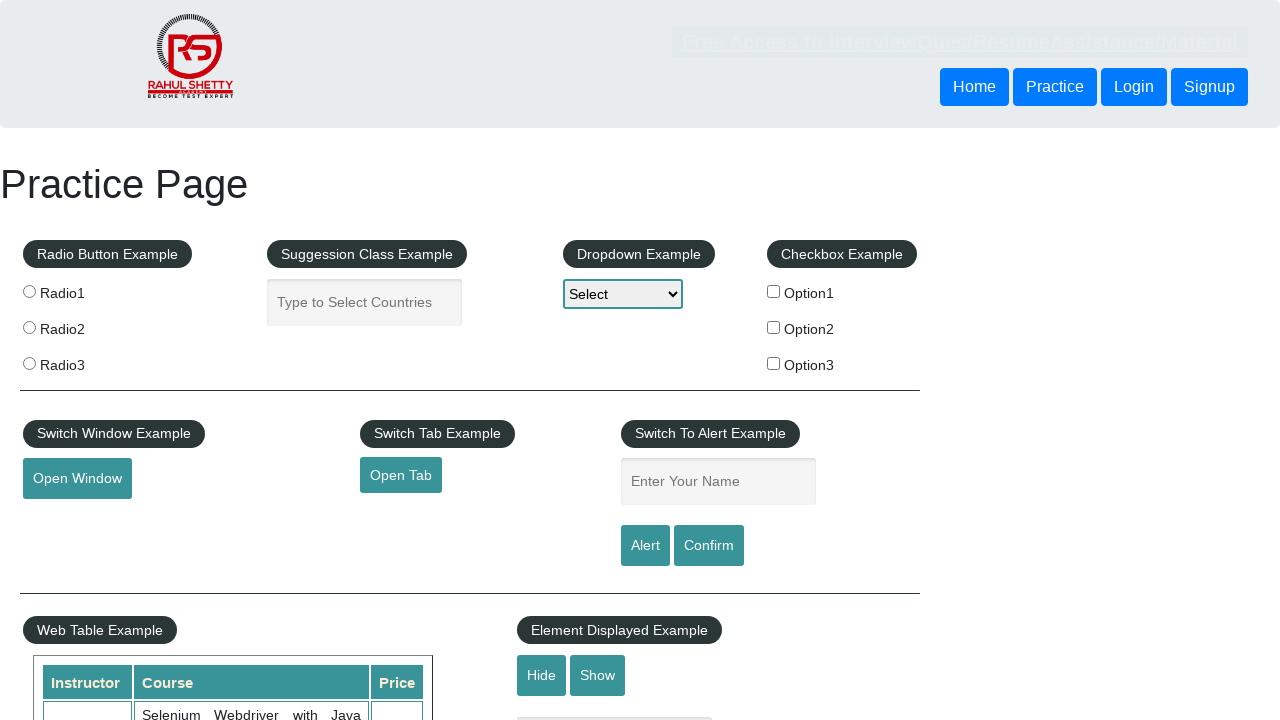

Clicked the second radio button at (29, 327) on [type='radio'] >> nth=1
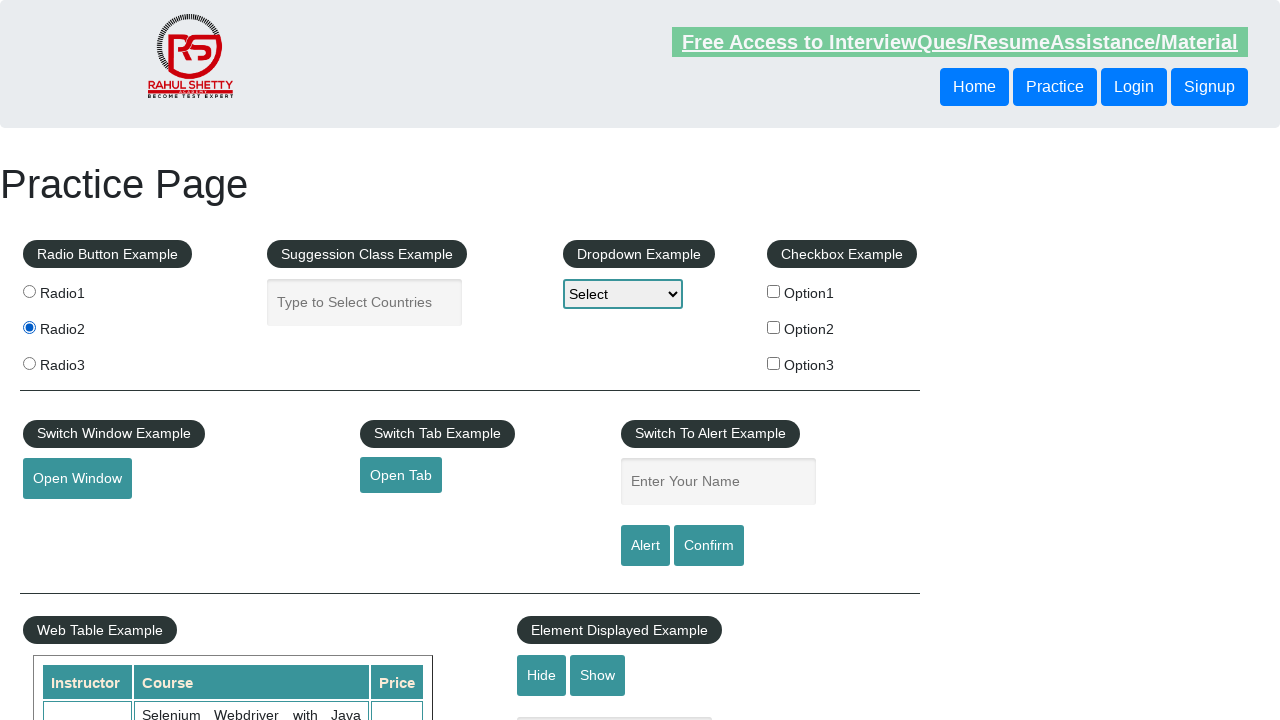

Verified that the second radio button is checked
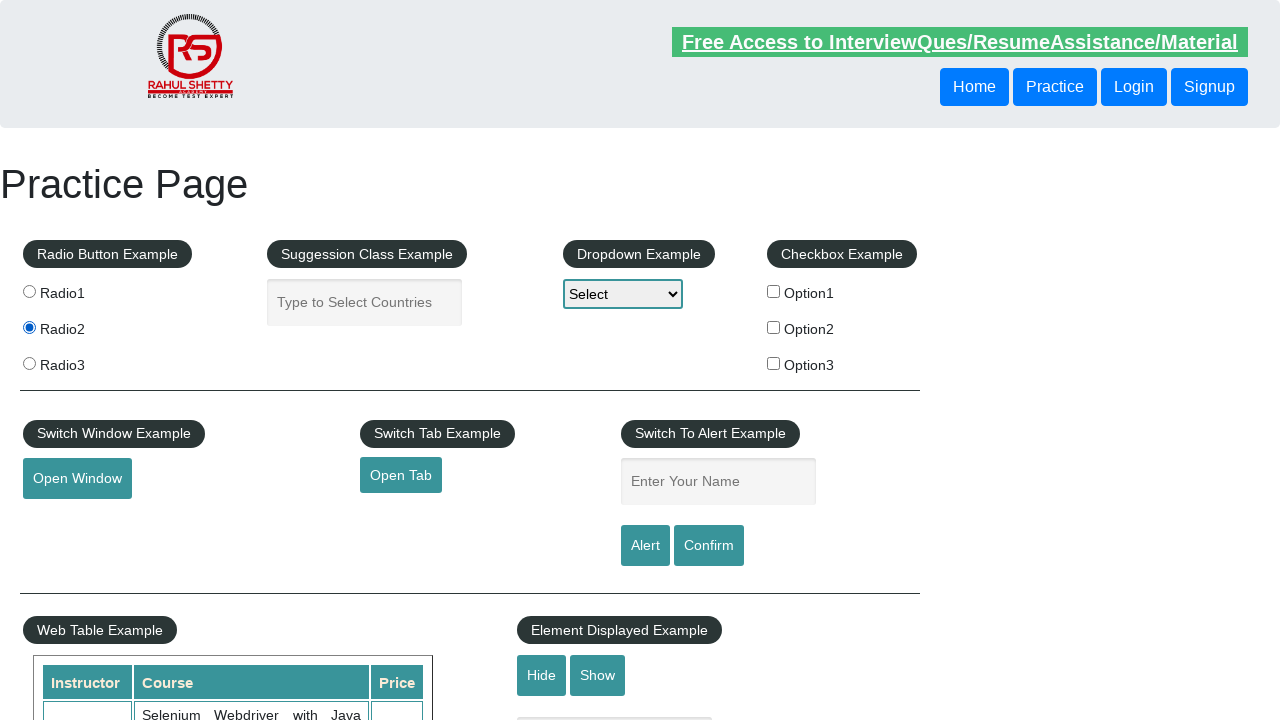

Located all checkboxes on the page
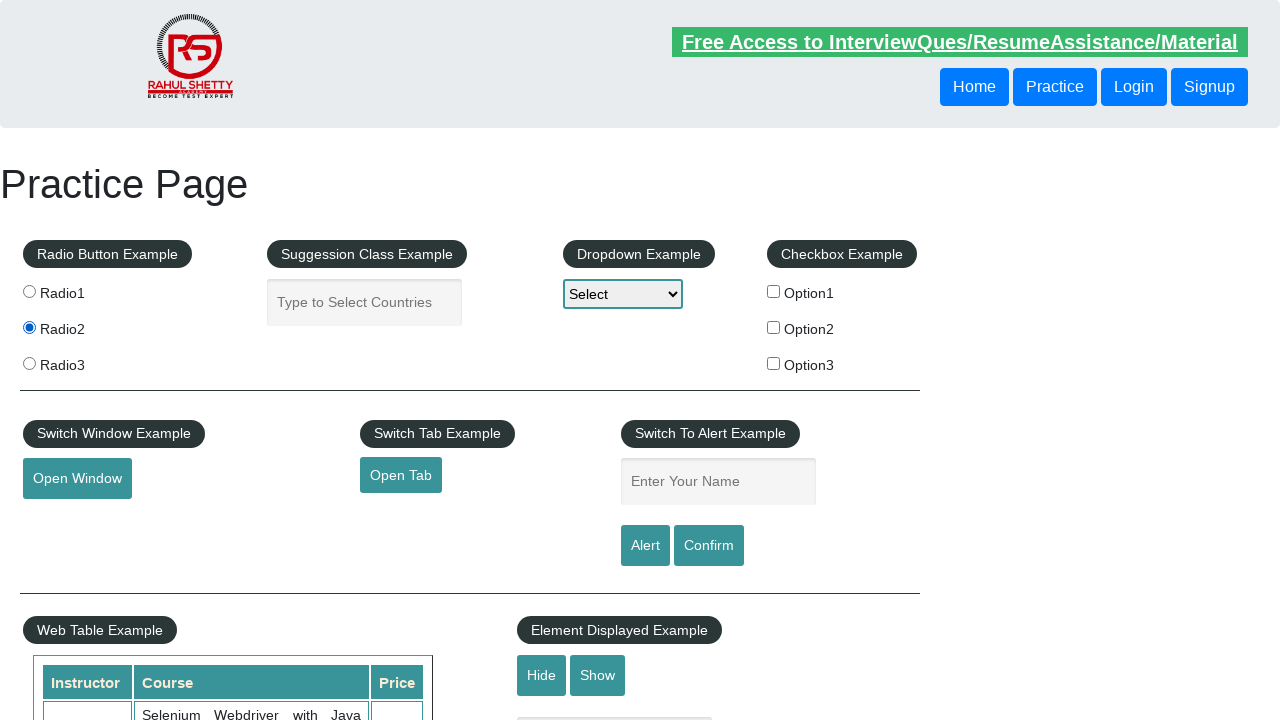

Clicked a checkbox at (774, 291) on [type='checkbox'] >> nth=0
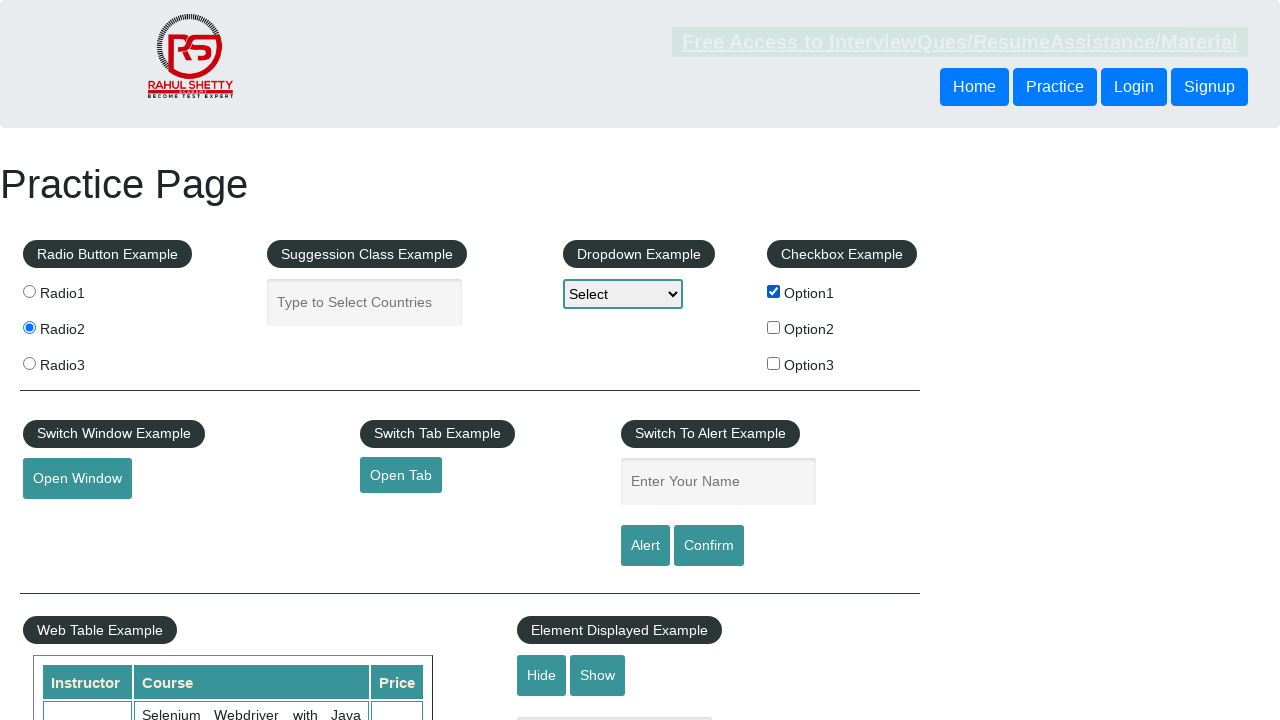

Verified that the checkbox is checked
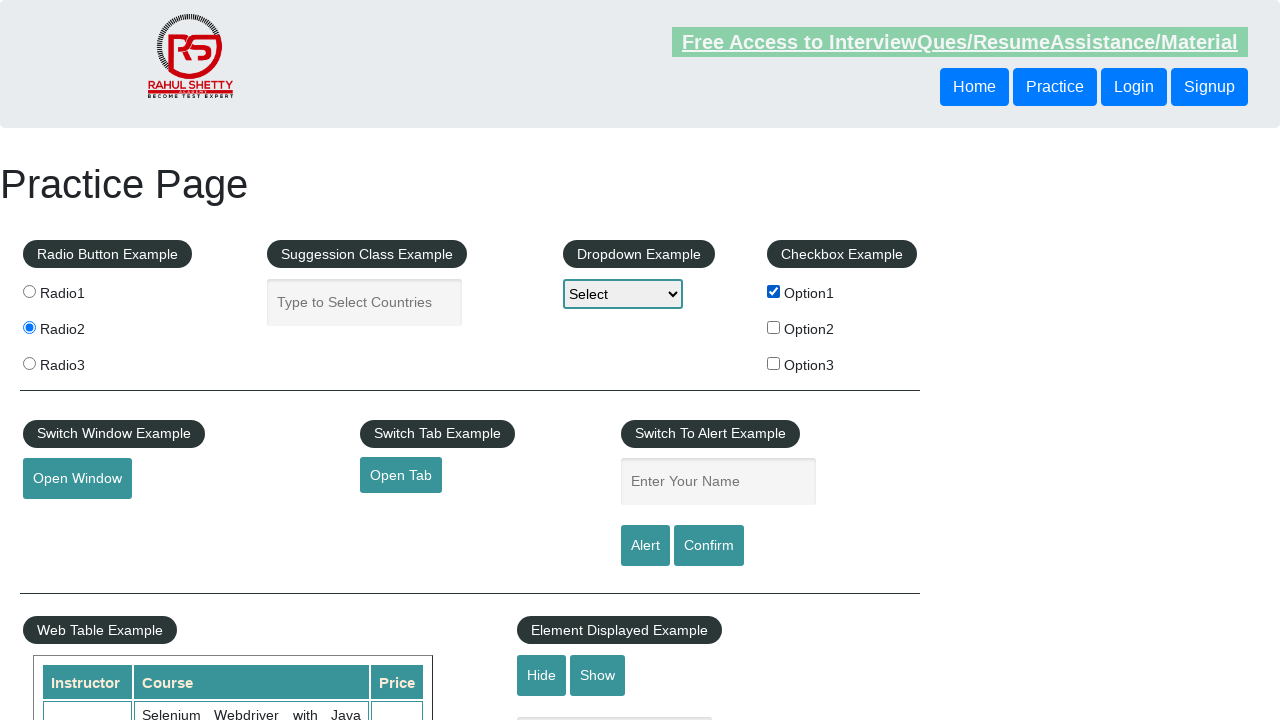

Clicked a checkbox at (774, 327) on [type='checkbox'] >> nth=1
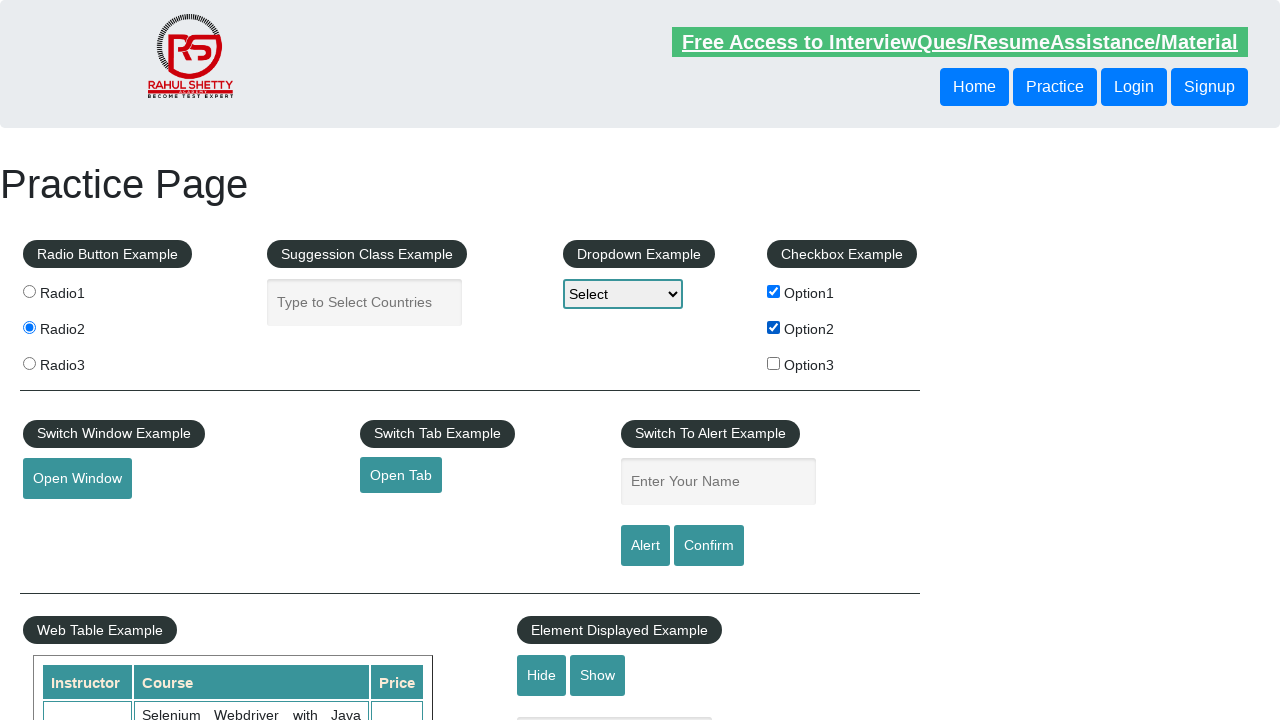

Verified that the checkbox is checked
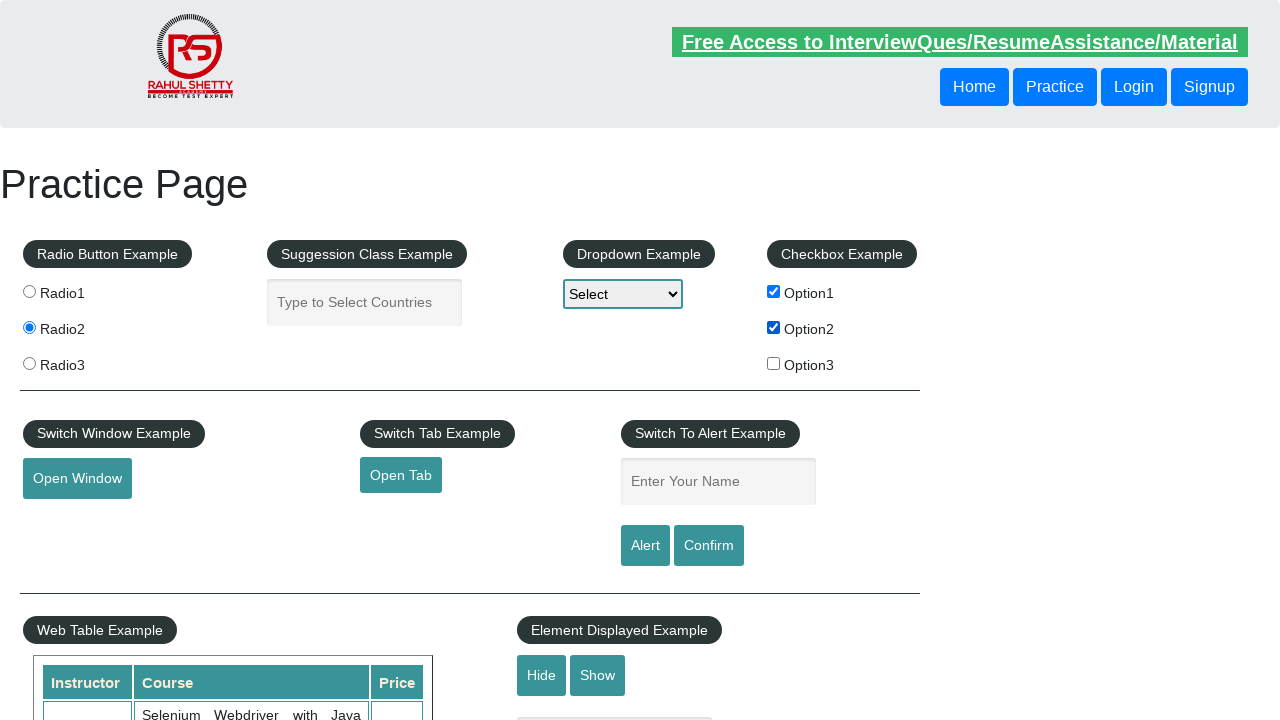

Clicked a checkbox at (774, 363) on [type='checkbox'] >> nth=2
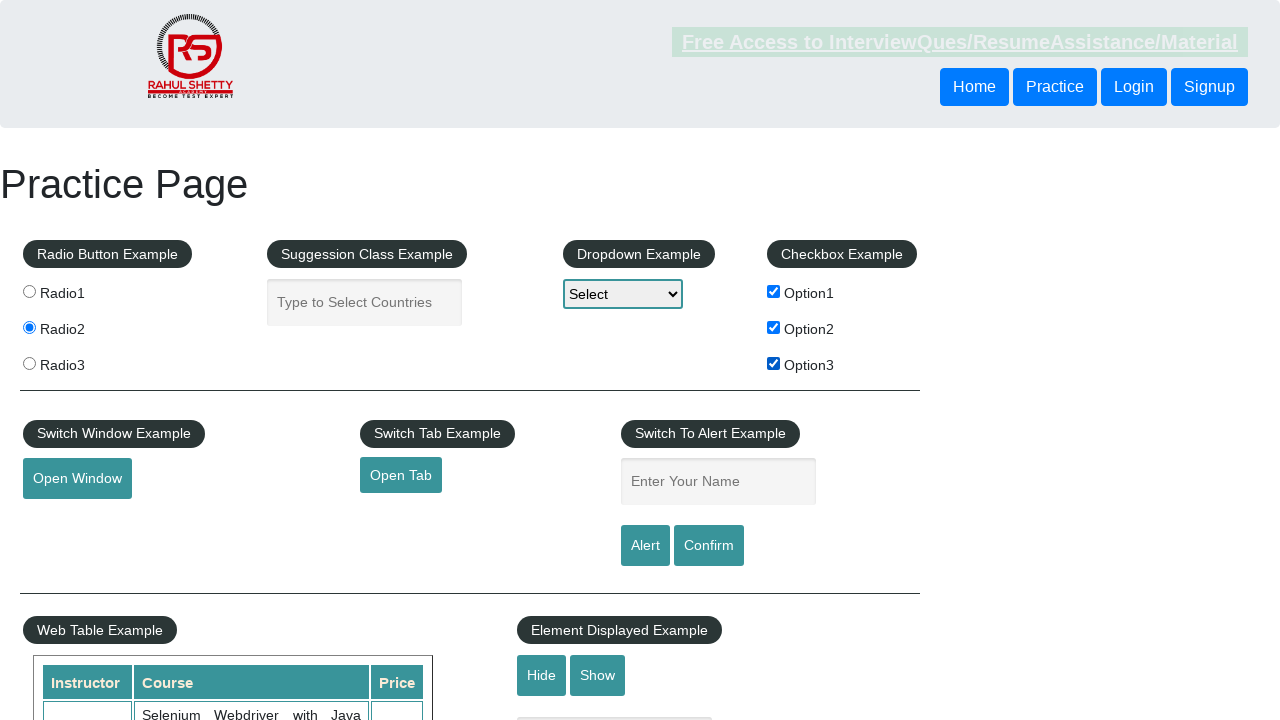

Verified that the checkbox is checked
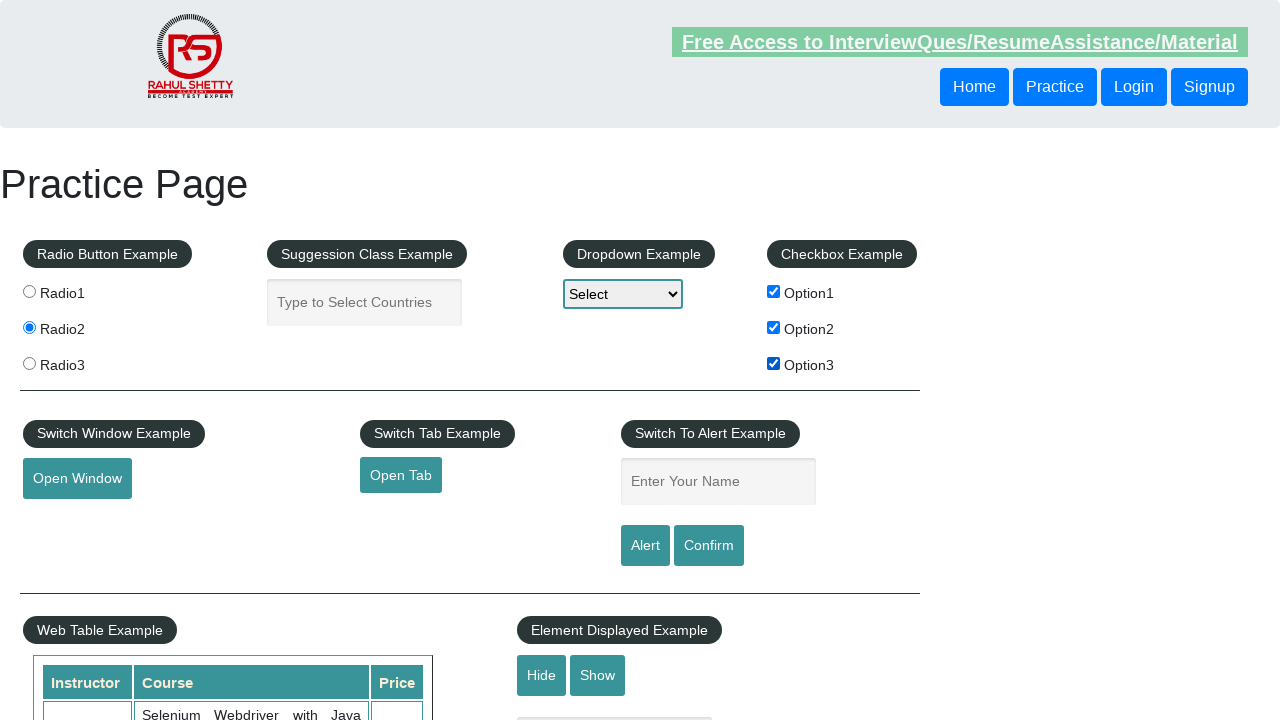

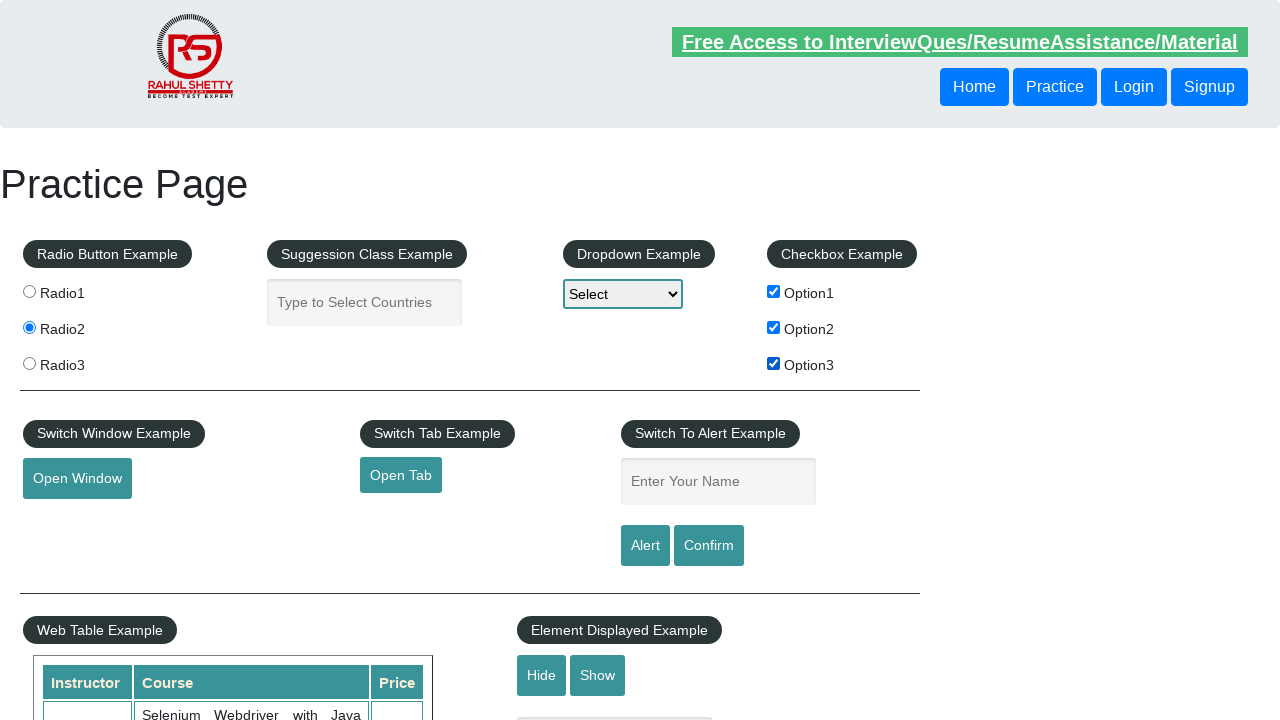